Tests an e-commerce flow by adding specific products to cart, applying a promo code, and completing the checkout process with country selection

Starting URL: https://rahulshettyacademy.com/seleniumPractise/#/

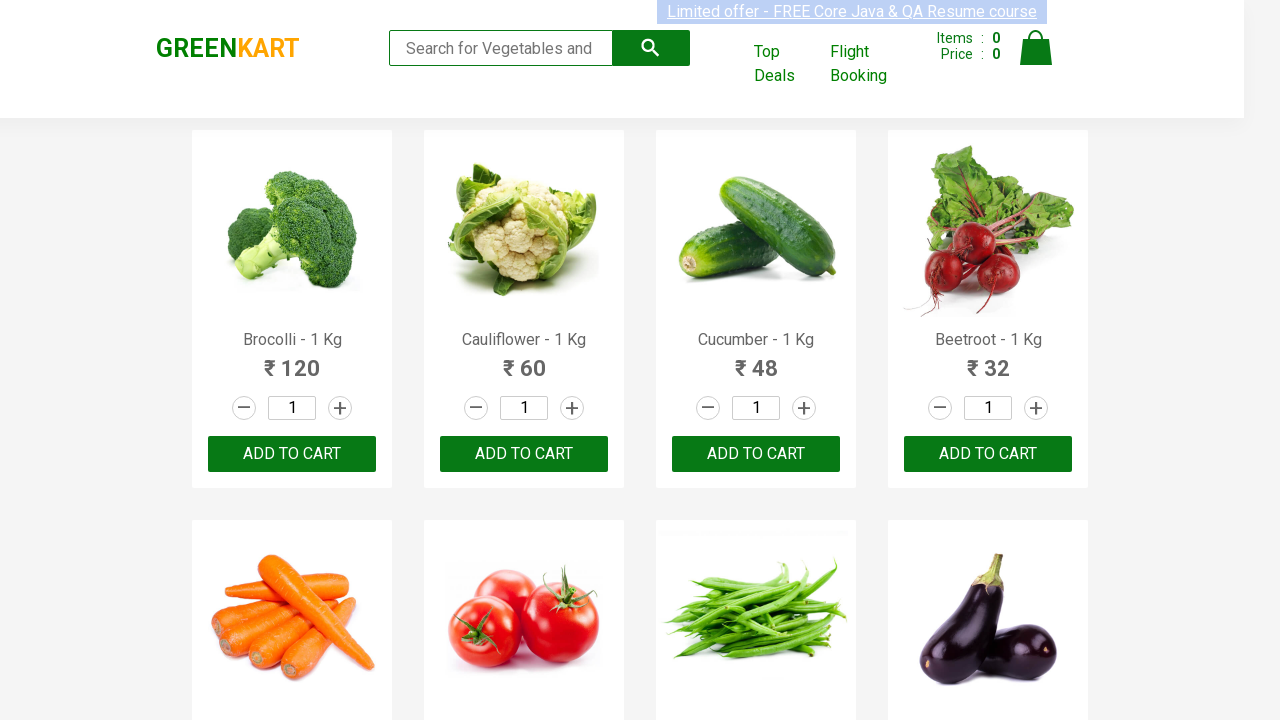

Waited for products to load on Greenkart homepage
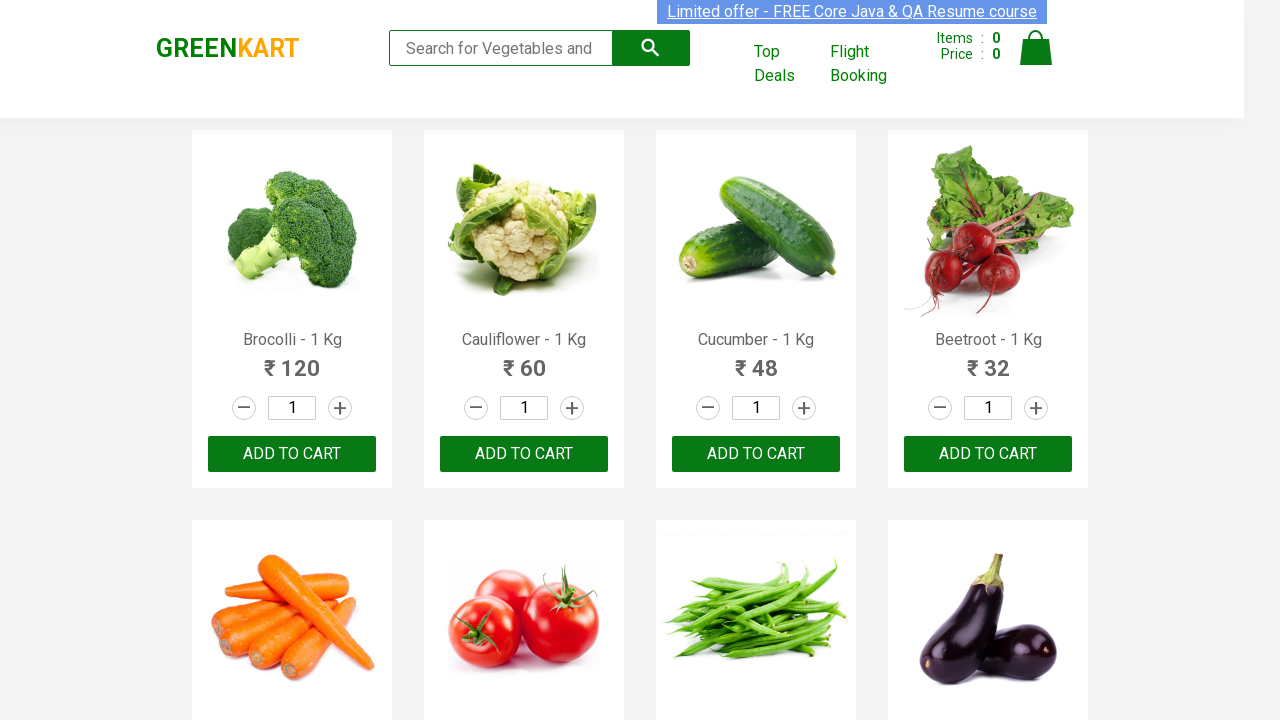

Retrieved all product names from page
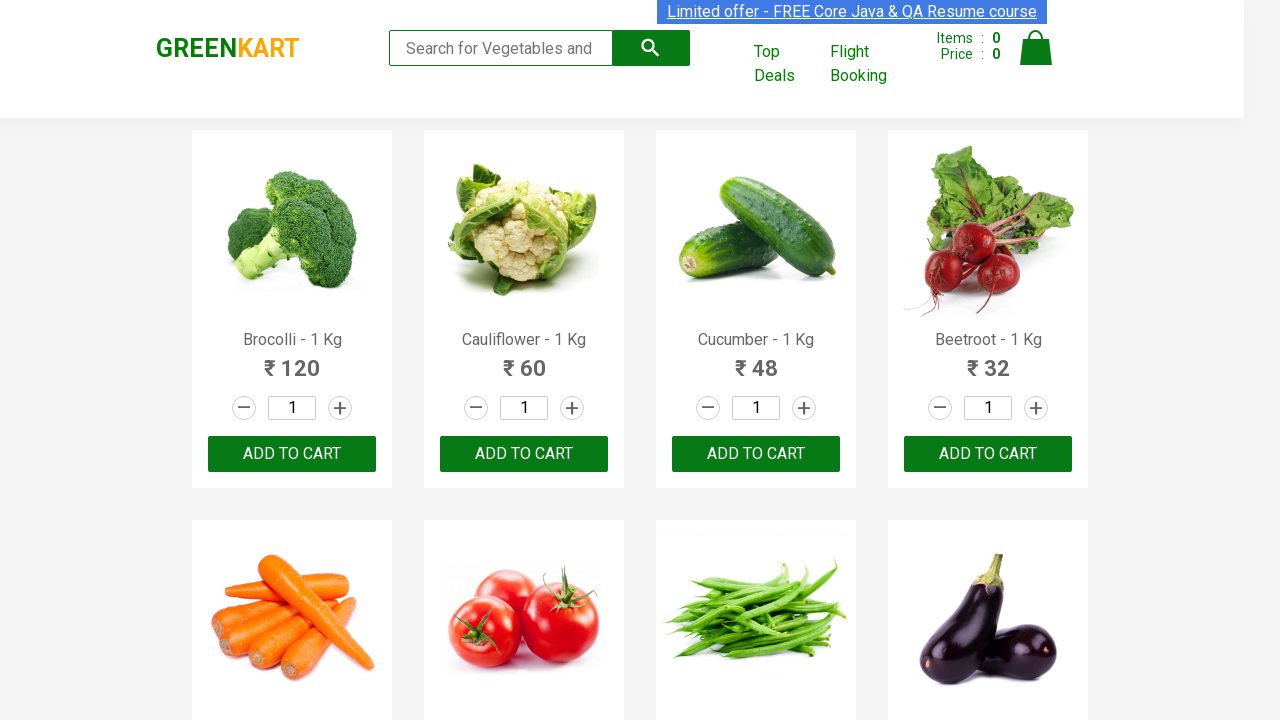

Added Cucumber to cart at (756, 454) on div.product-action >> nth=2
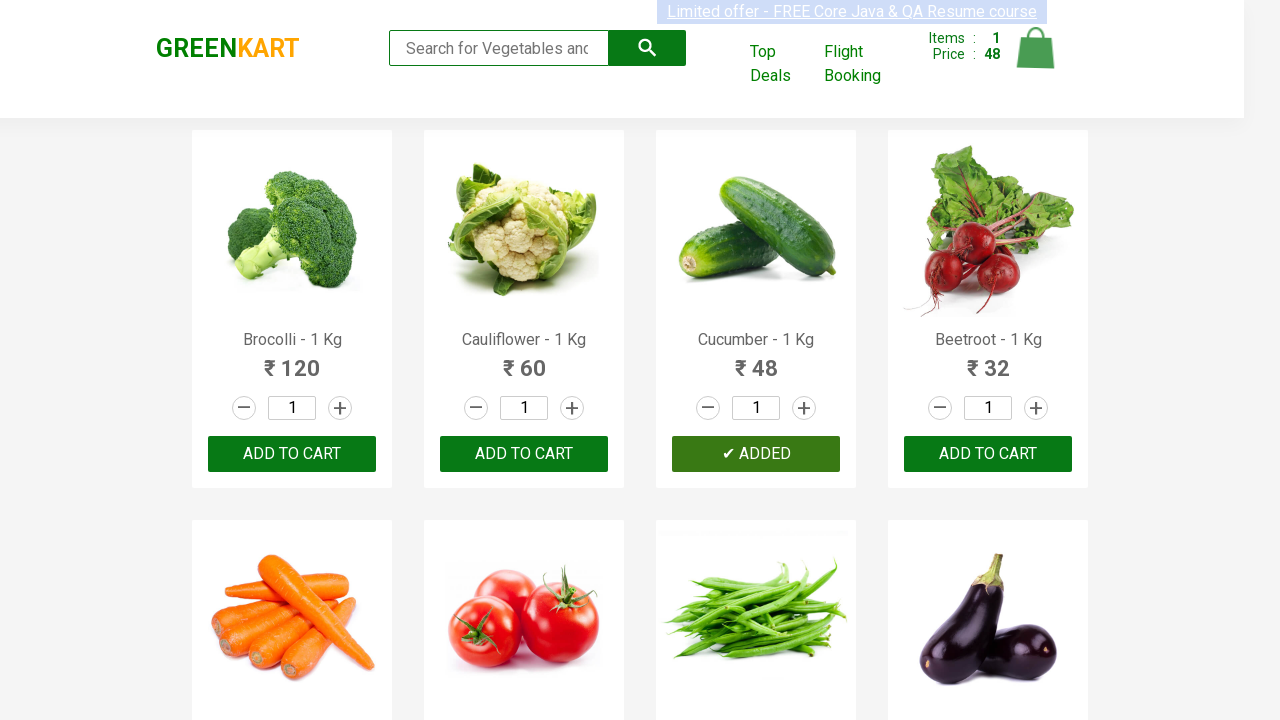

Added Brinjal to cart at (988, 360) on div.product-action >> nth=7
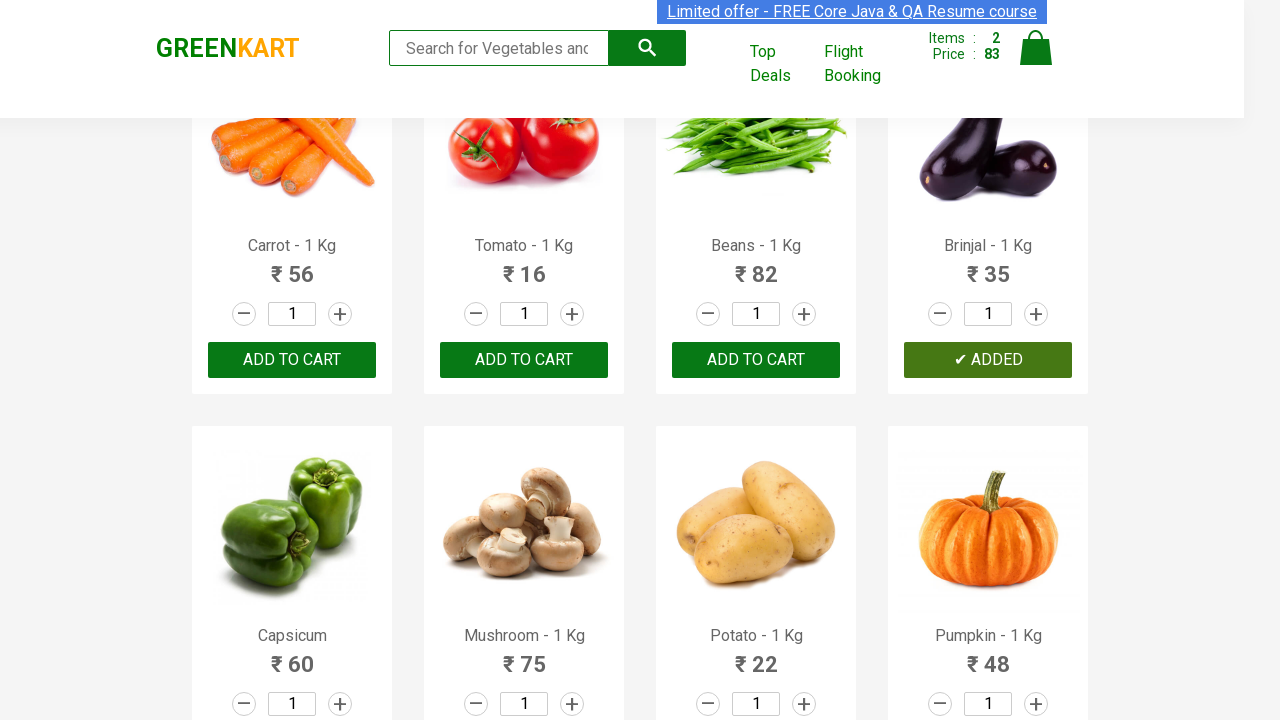

Added Mushroom to cart at (524, 686) on div.product-action >> nth=9
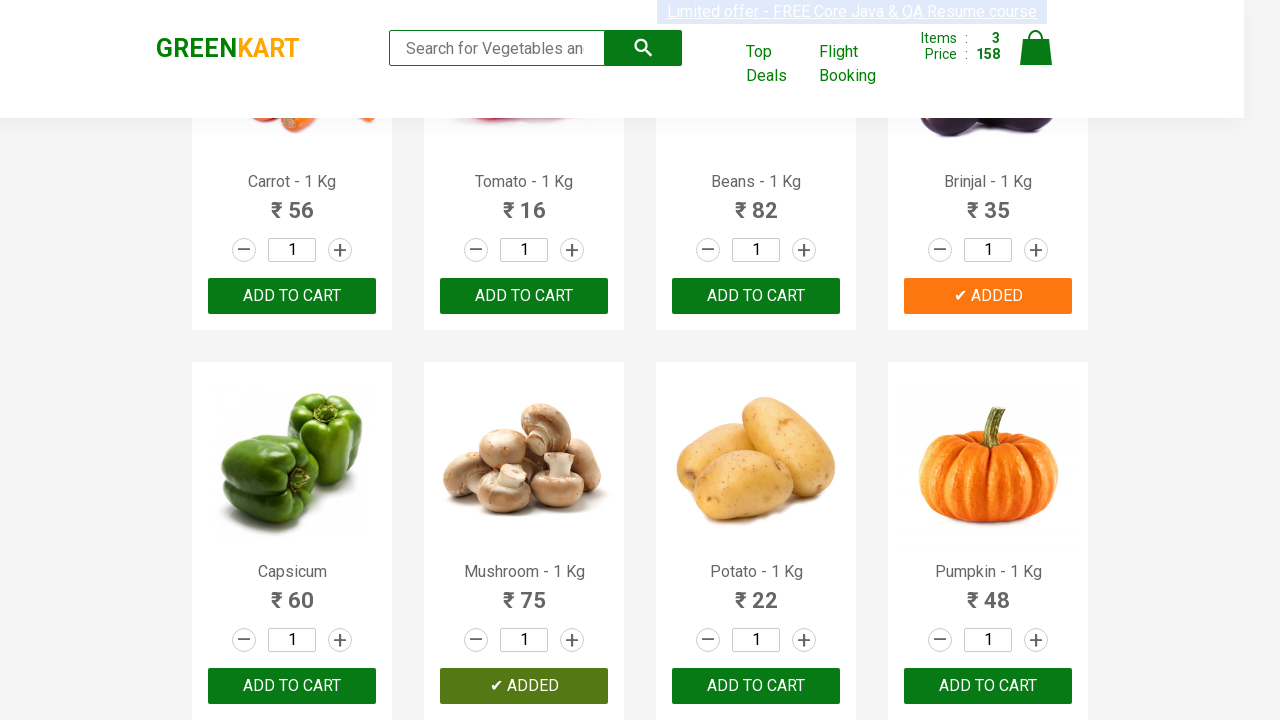

Clicked cart icon to view cart at (1036, 59) on .cart-icon
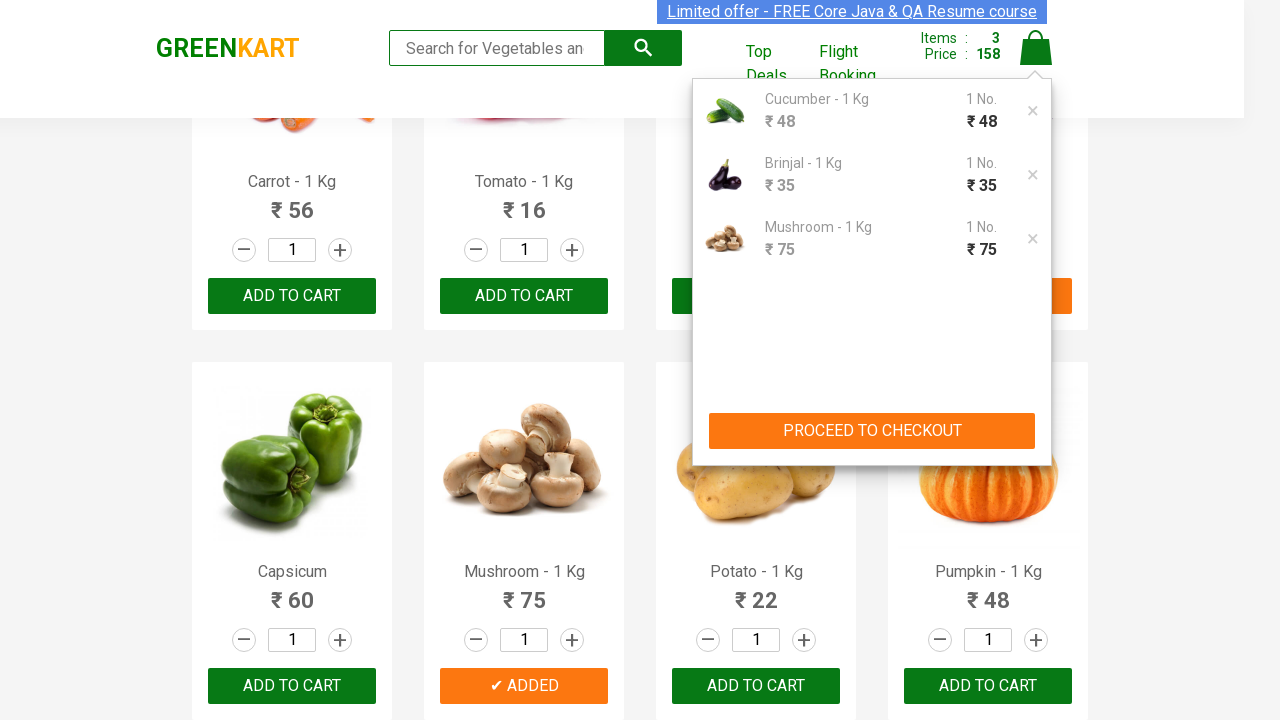

Clicked PROCEED TO CHECKOUT button at (872, 431) on xpath=//button[text()='PROCEED TO CHECKOUT']
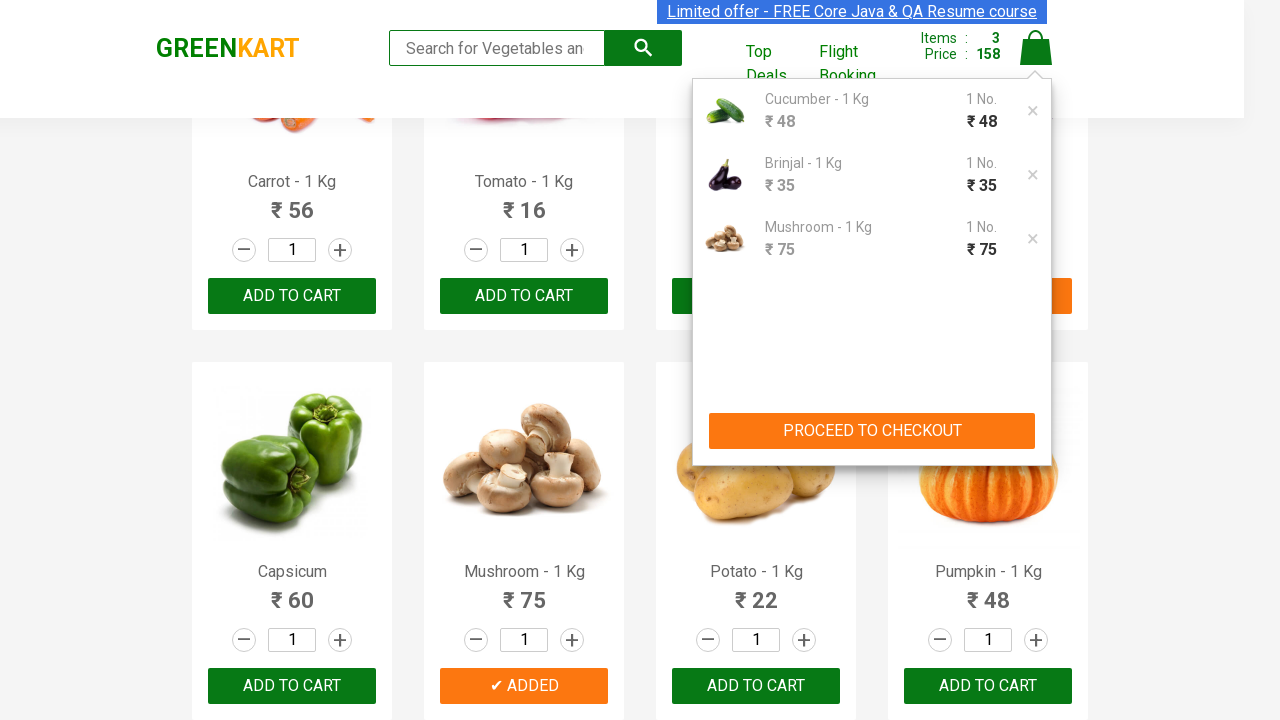

Entered promo code 'rahulshettyacademy' on input.promoCode
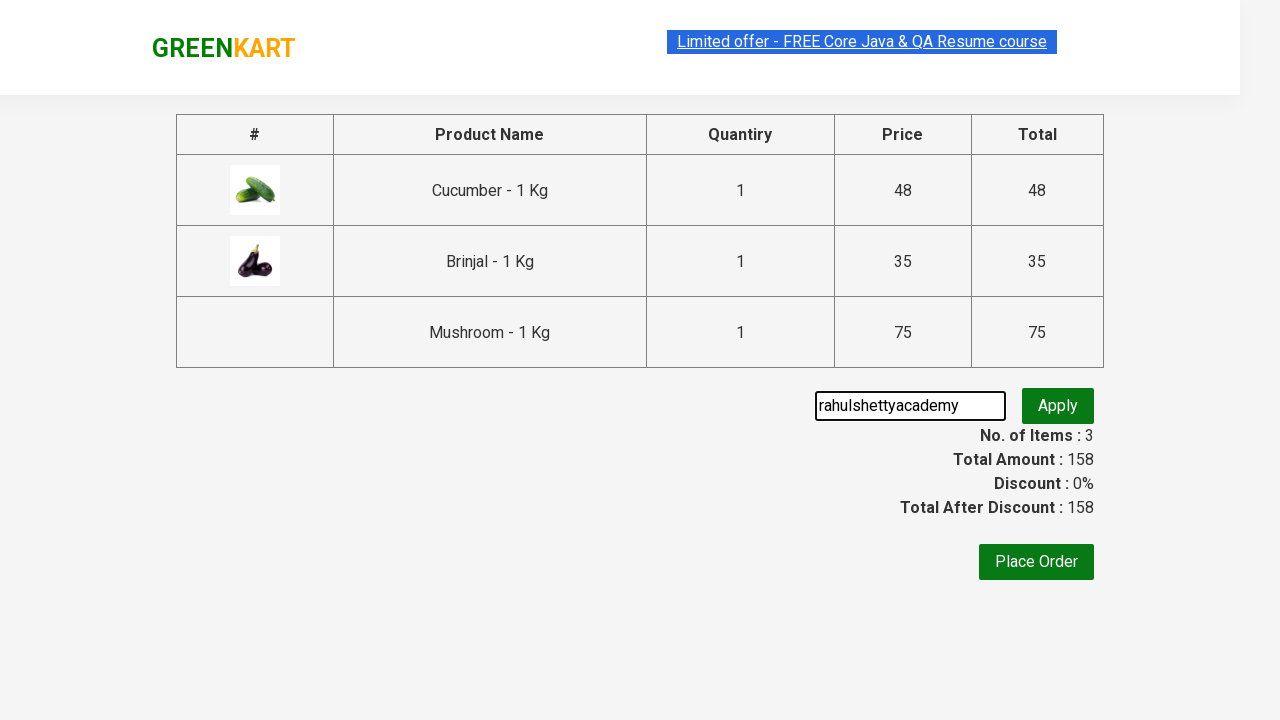

Clicked Apply button for promo code at (1058, 406) on button.promoBtn
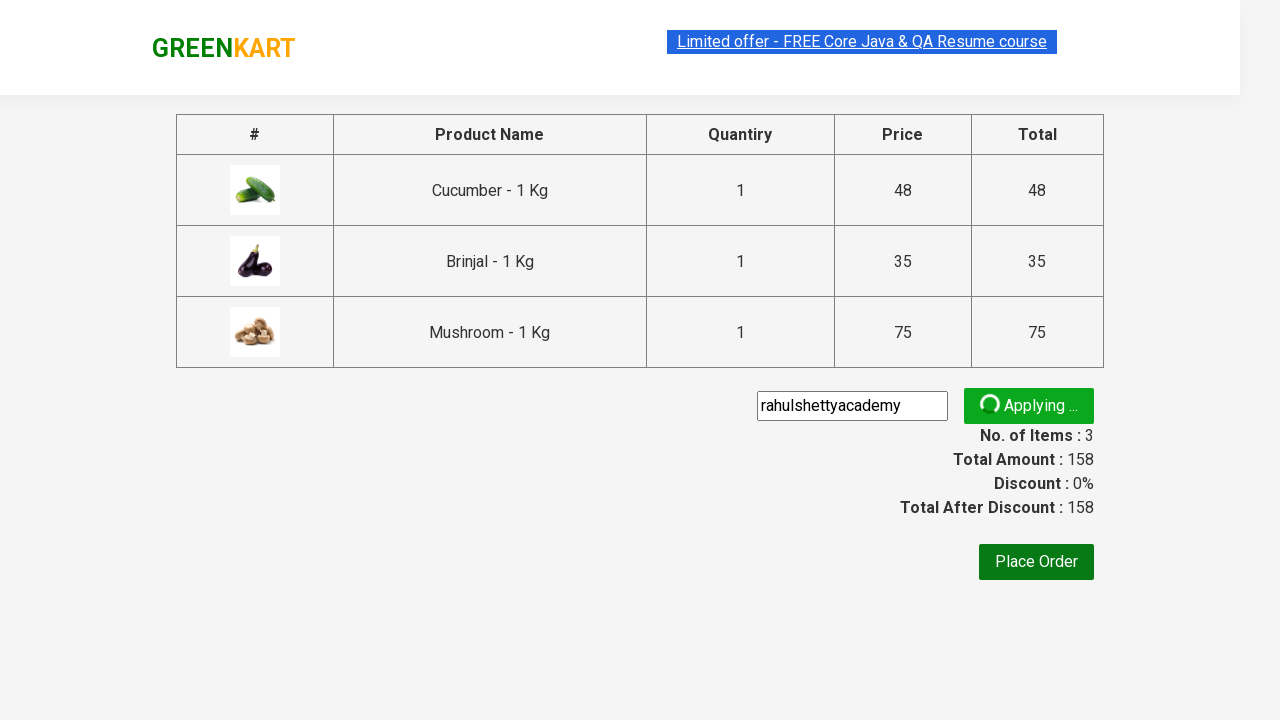

Promo code was validated and discount applied
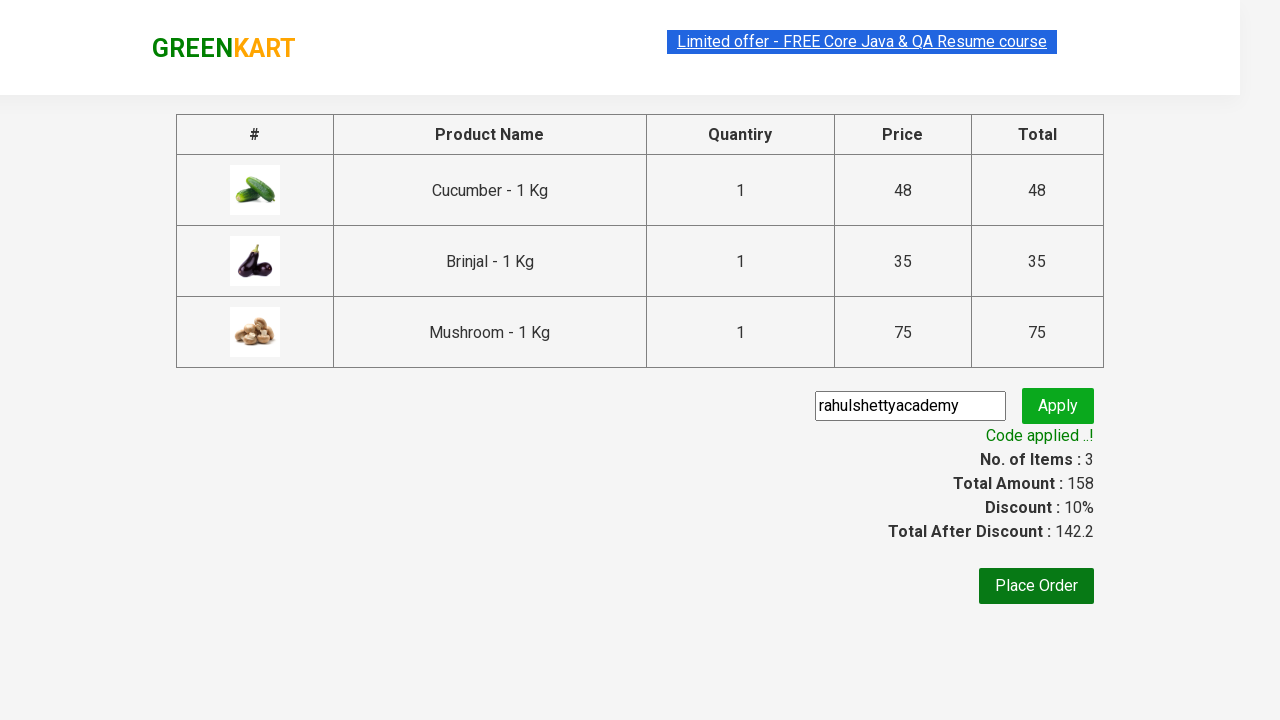

Clicked Place Order button at (1036, 586) on xpath=//button[text()='Place Order']
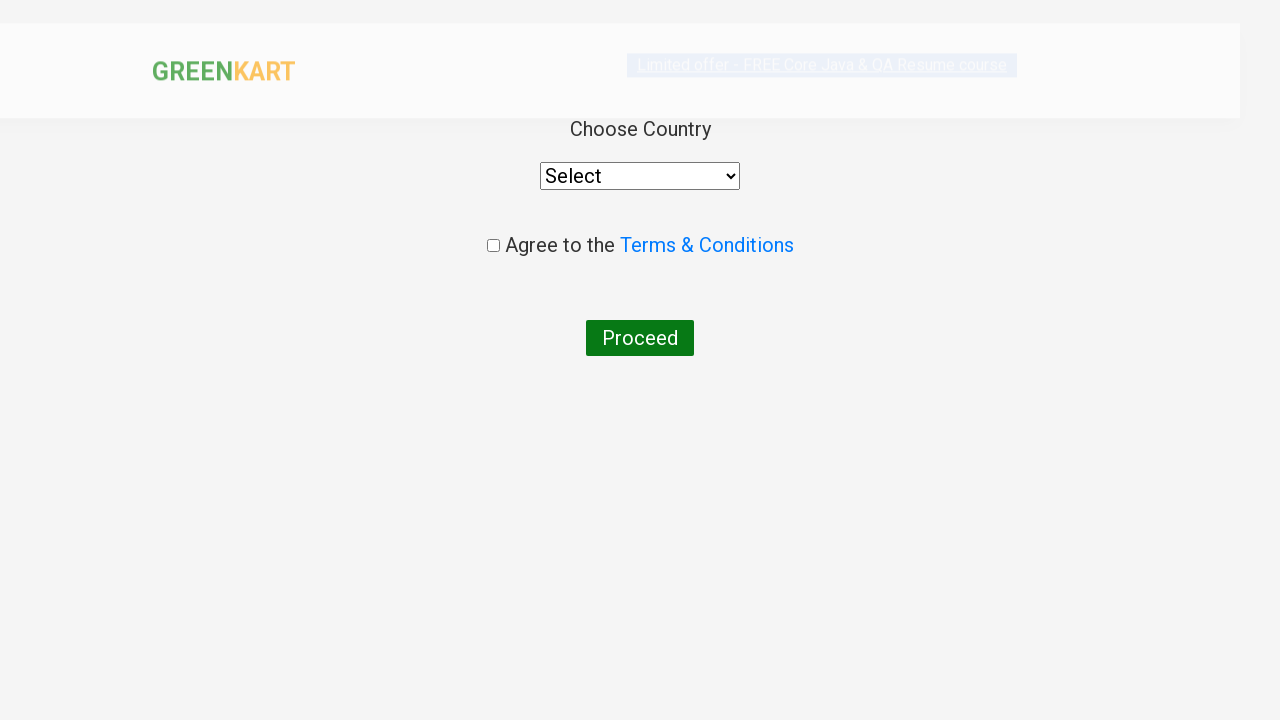

Selected India from country dropdown on //div//div//div//div//select
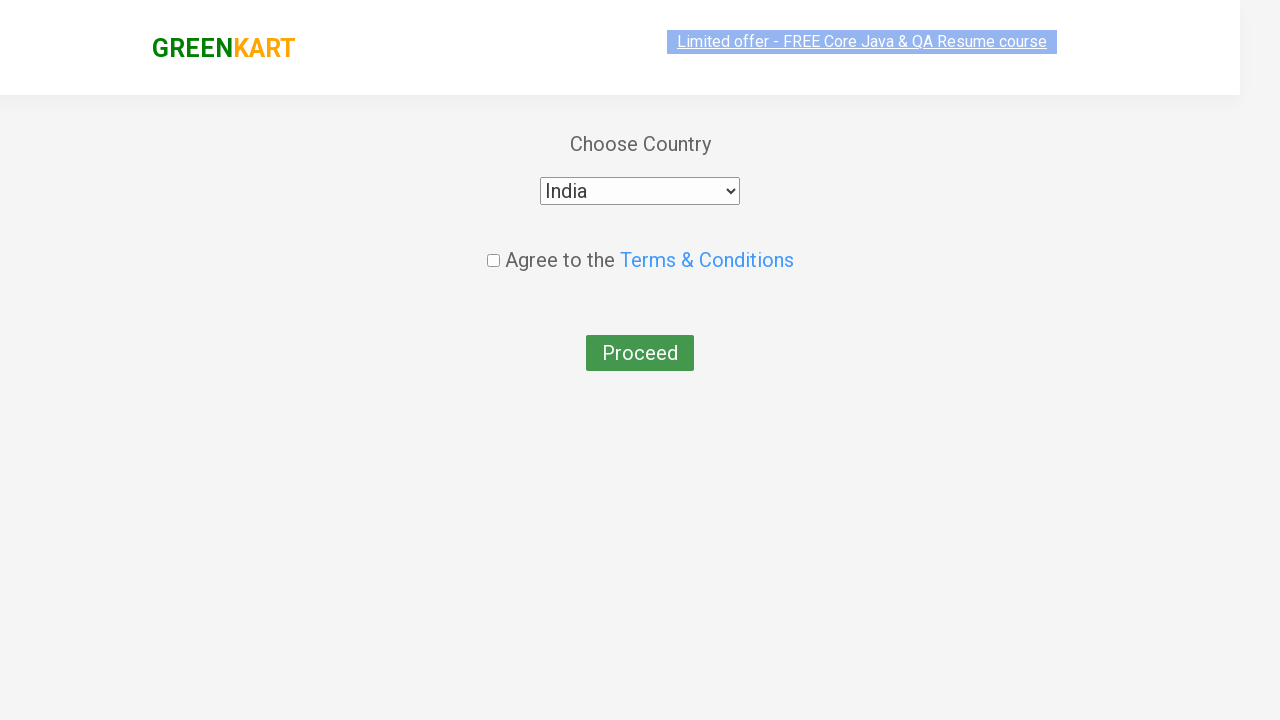

Checked the agreement checkbox at (493, 246) on .chkAgree
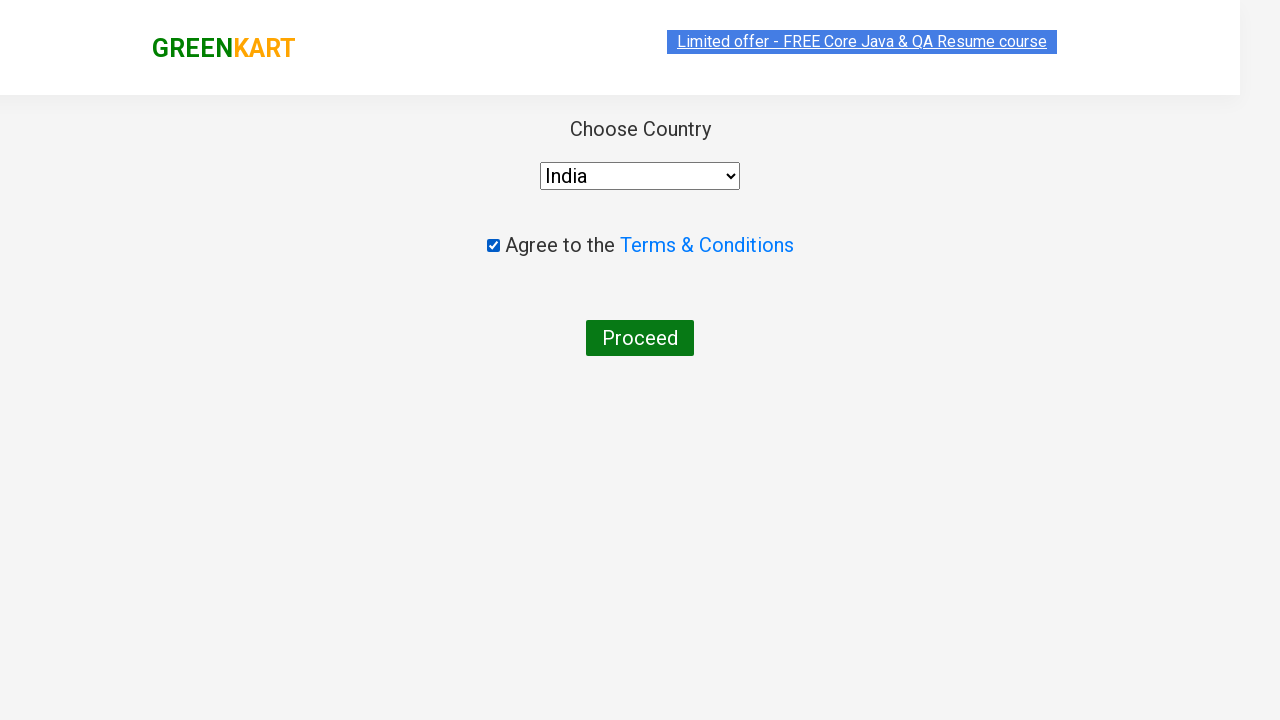

Clicked Proceed button to complete order at (640, 338) on xpath=//button[text()='Proceed']
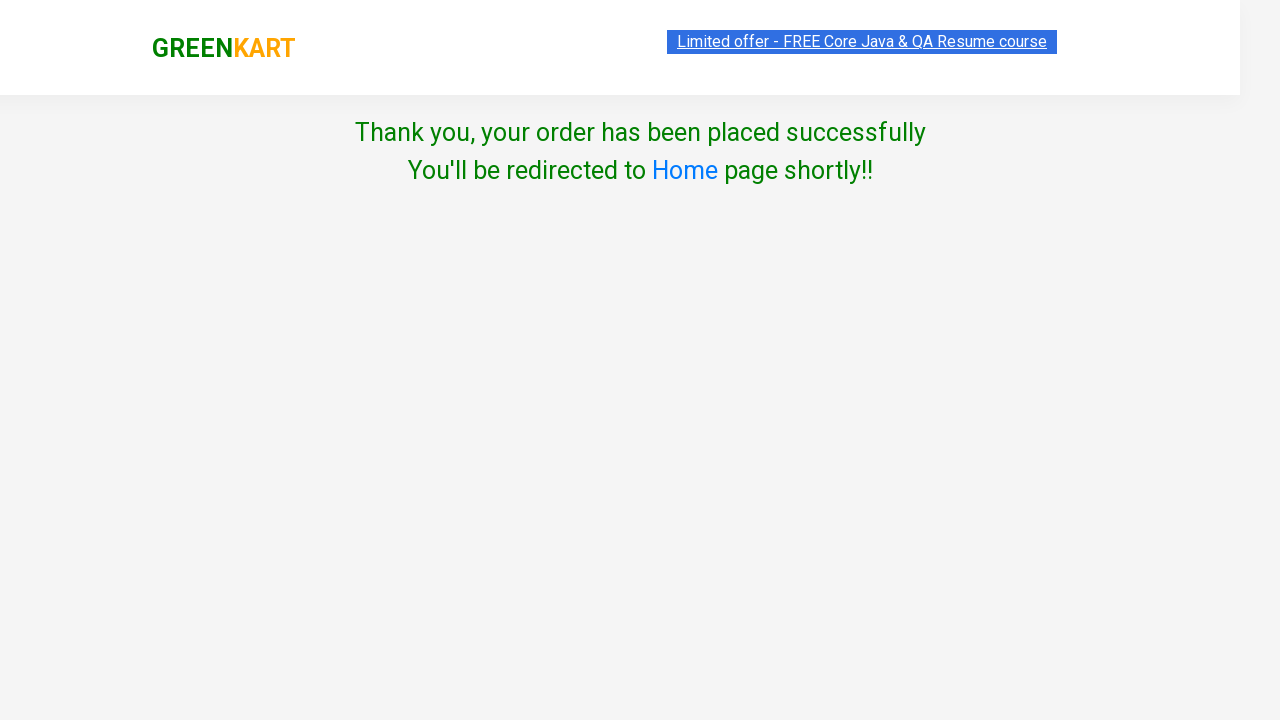

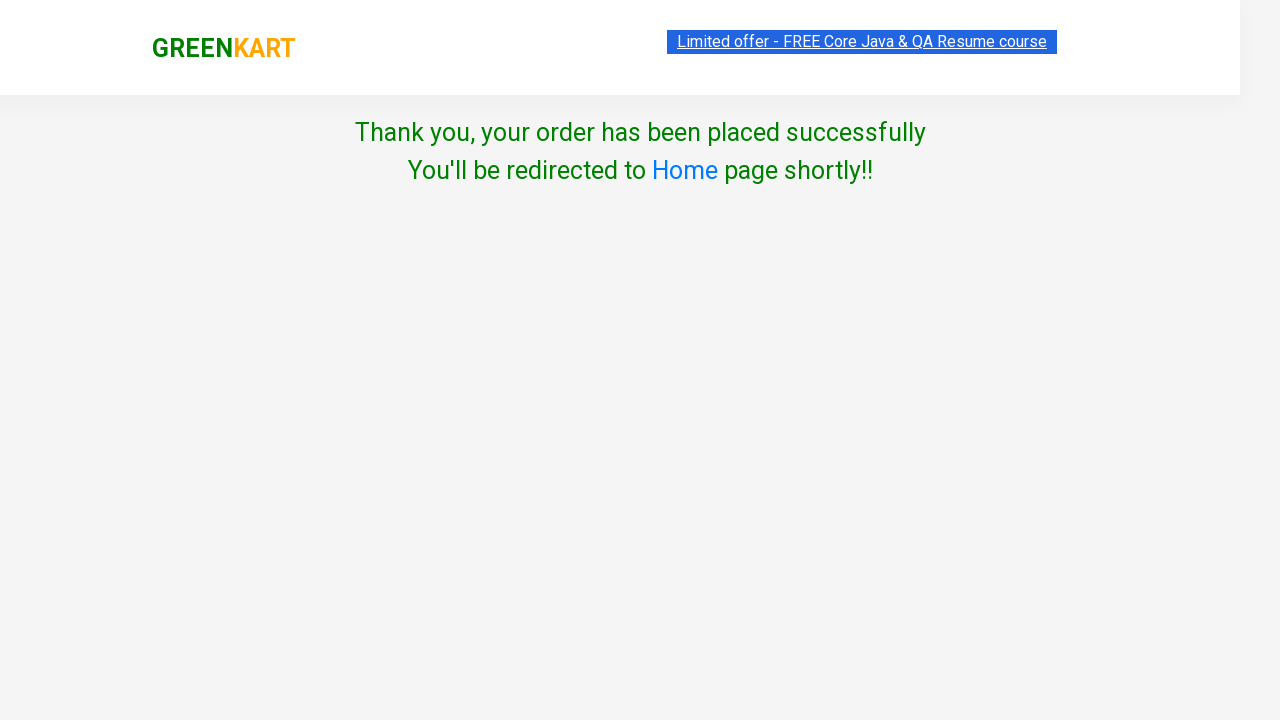